Navigates to OrangeHRM demo site and verifies that the page title contains "OrangeHRM"

Starting URL: https://opensource-demo.orangehrmlive.com/

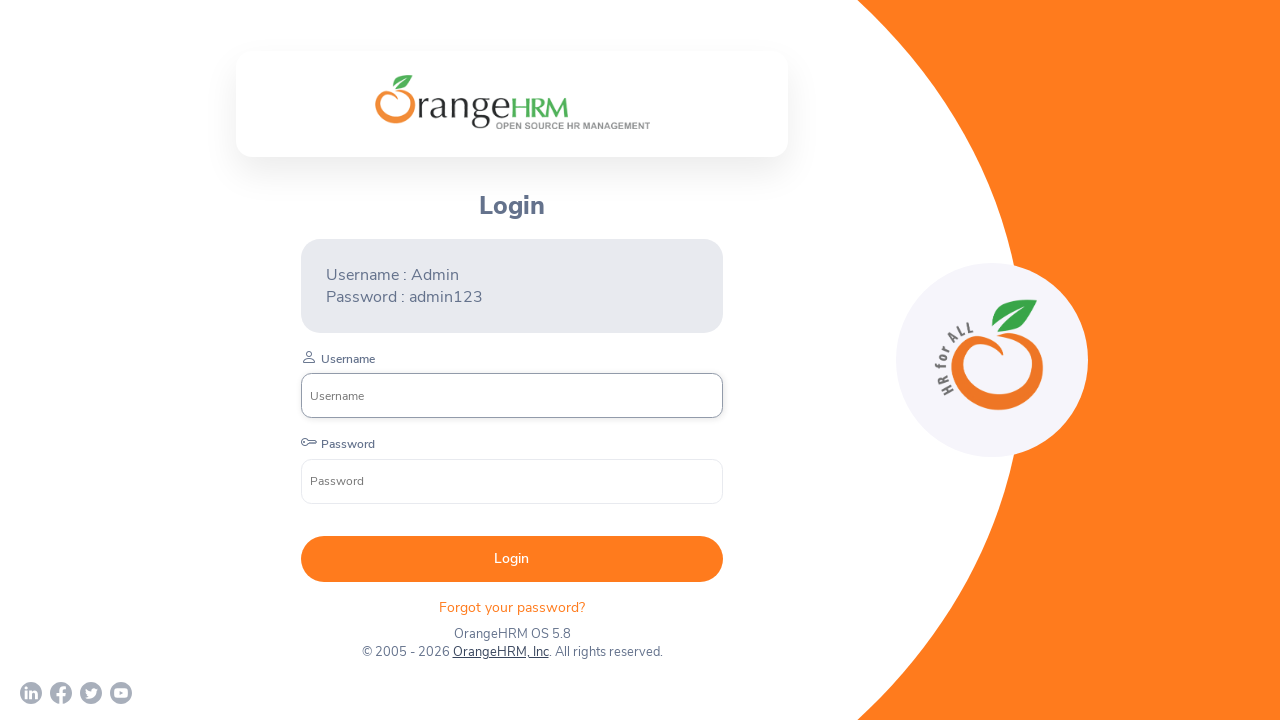

Waited for page to reach domcontentloaded state
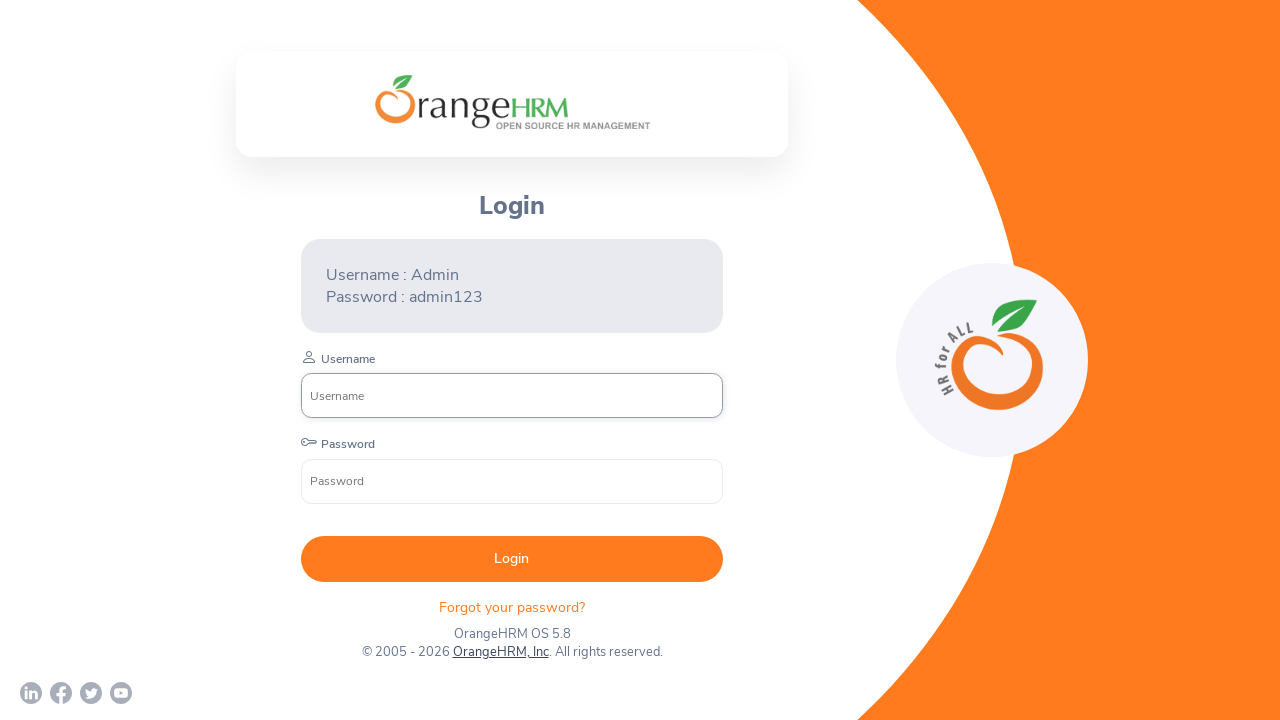

Retrieved page title: 'OrangeHRM'
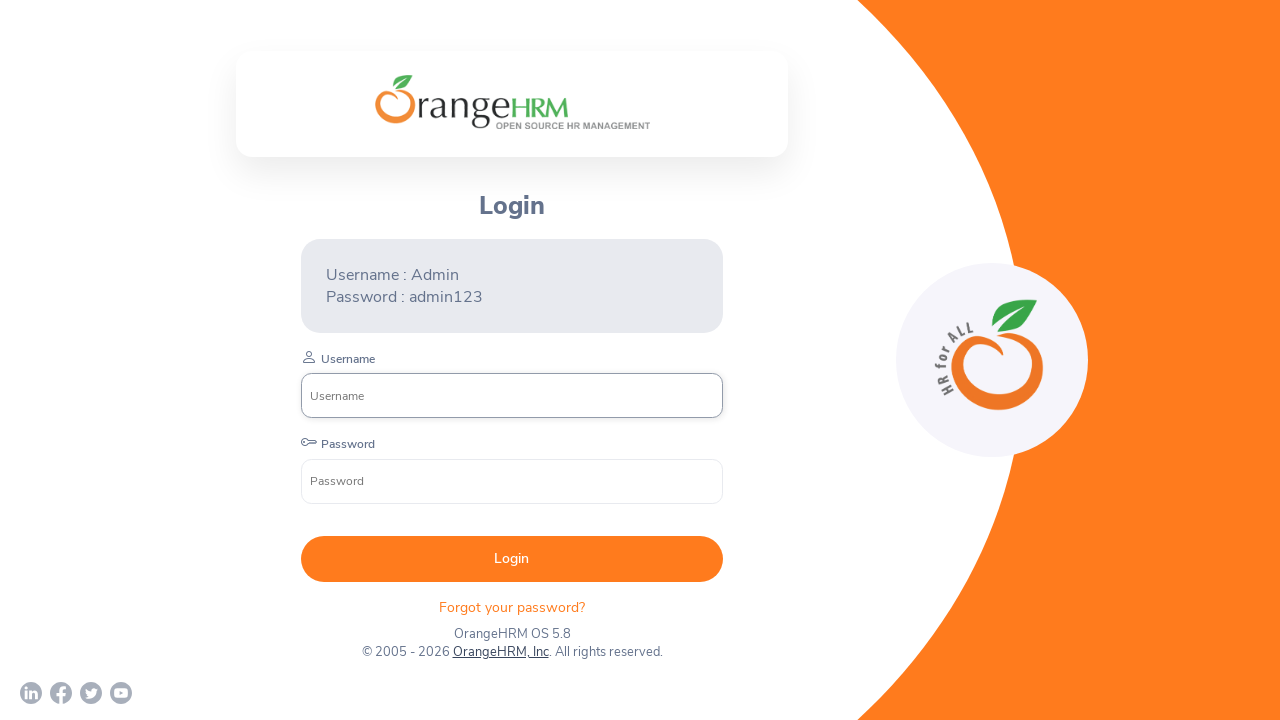

Verified that page title contains 'OrangeHRM'
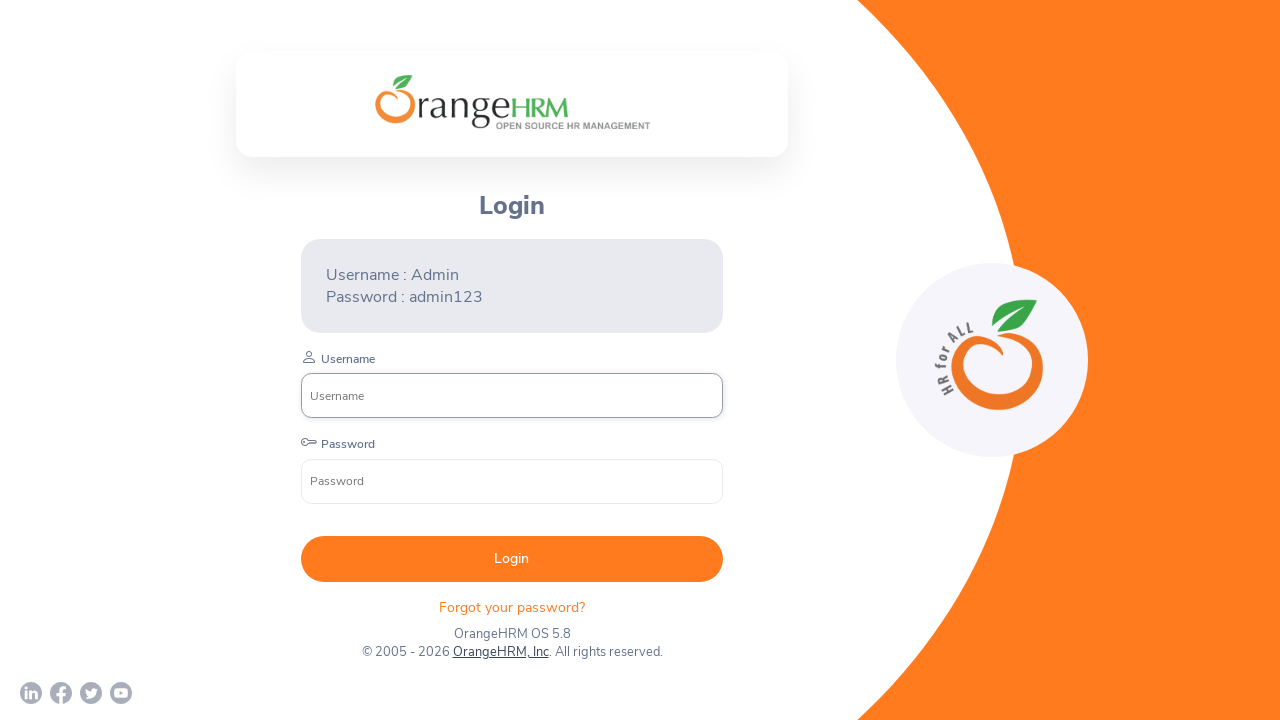

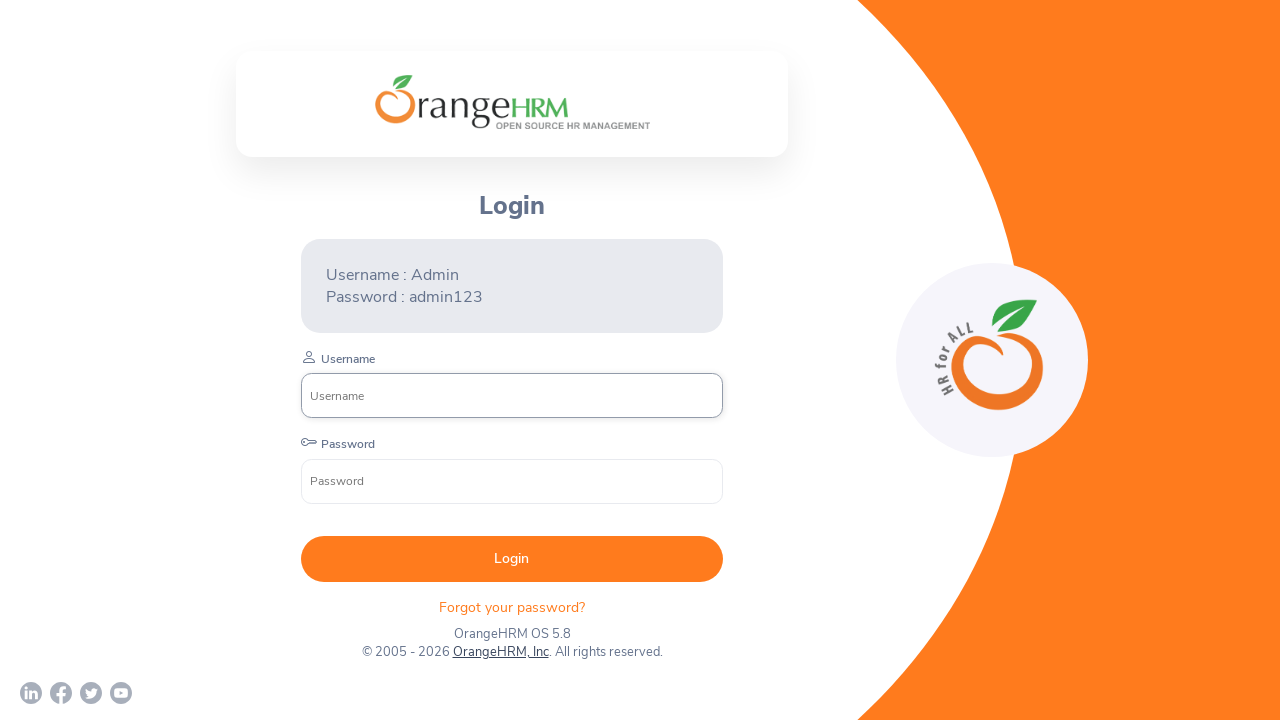